Tests window switching functionality by opening a new tab, switching to it, and then switching back to the main window

Starting URL: https://skpatro.github.io/demo/links/

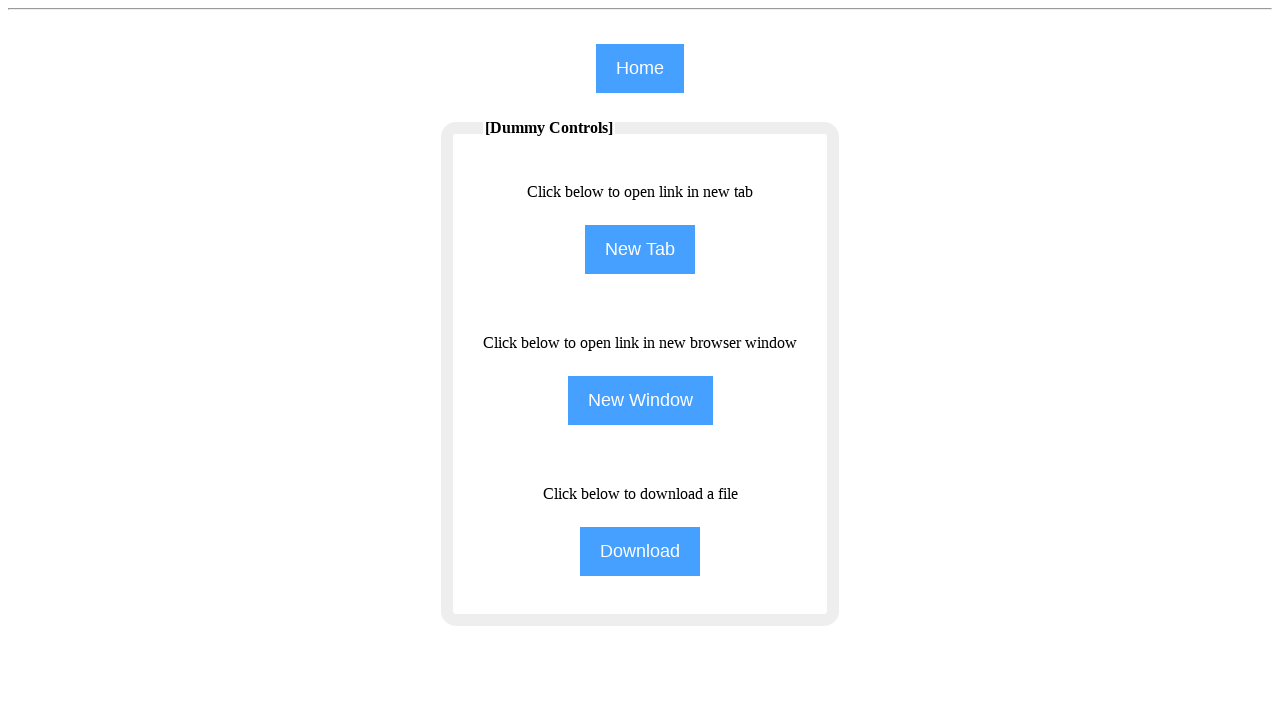

Clicked NewTab button to open a new tab at (640, 250) on [name="NewTab"]
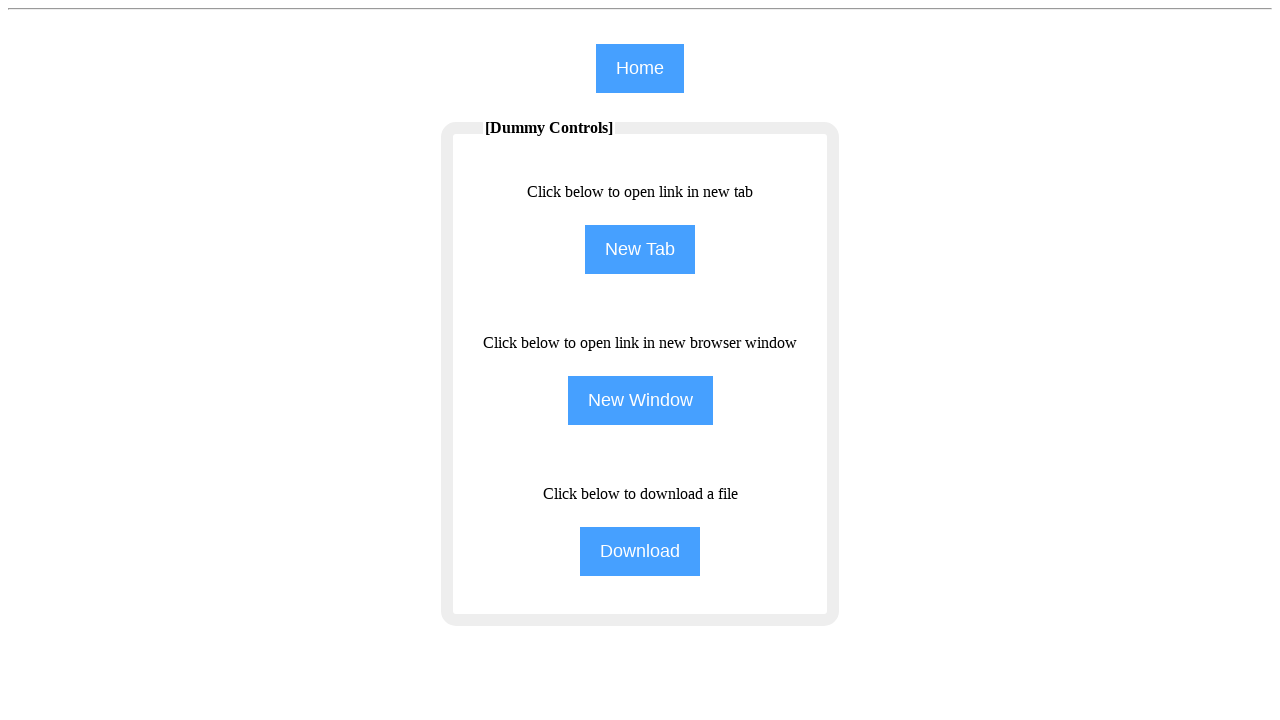

New tab opened and captured
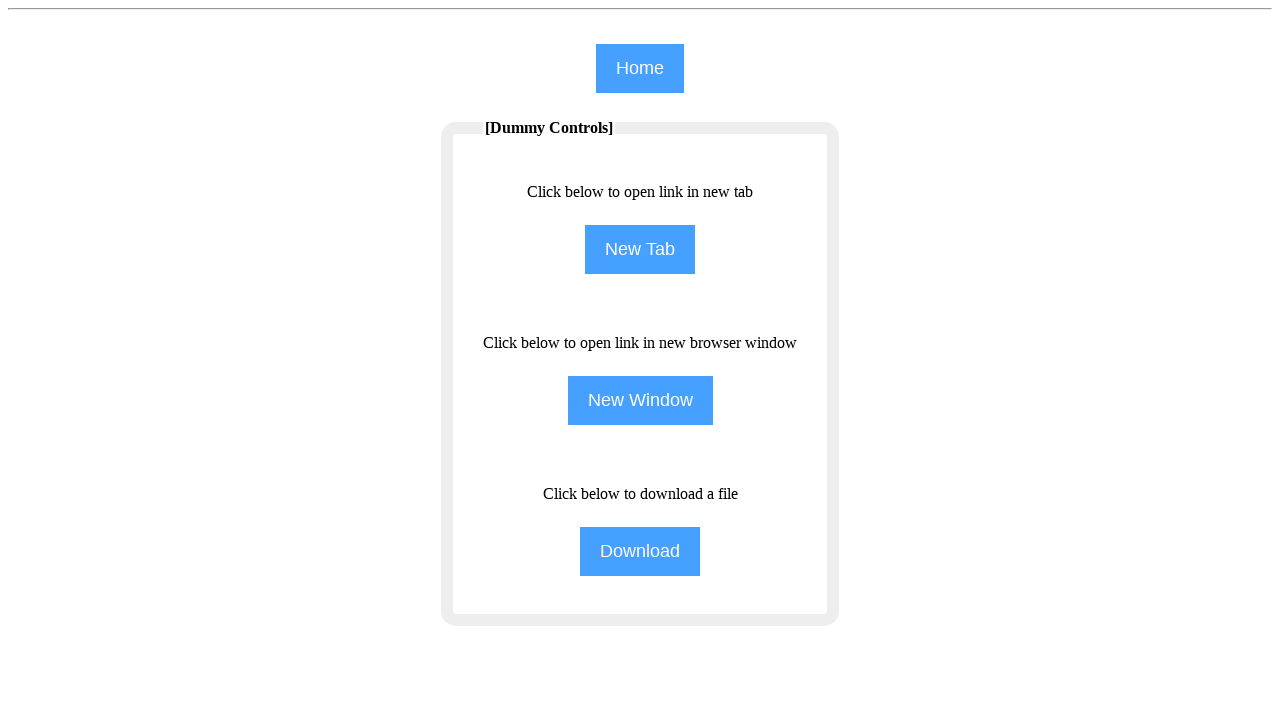

New page loaded completely
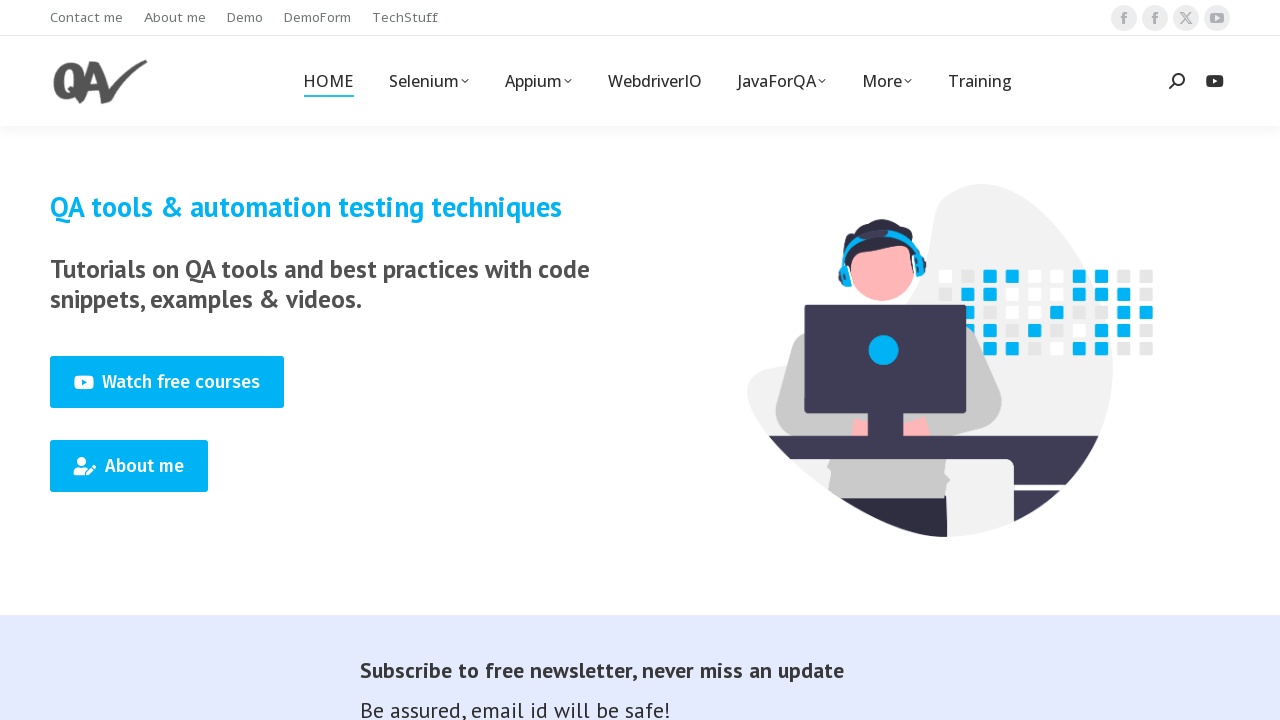

Retrieved new tab title: Home - qavalidation
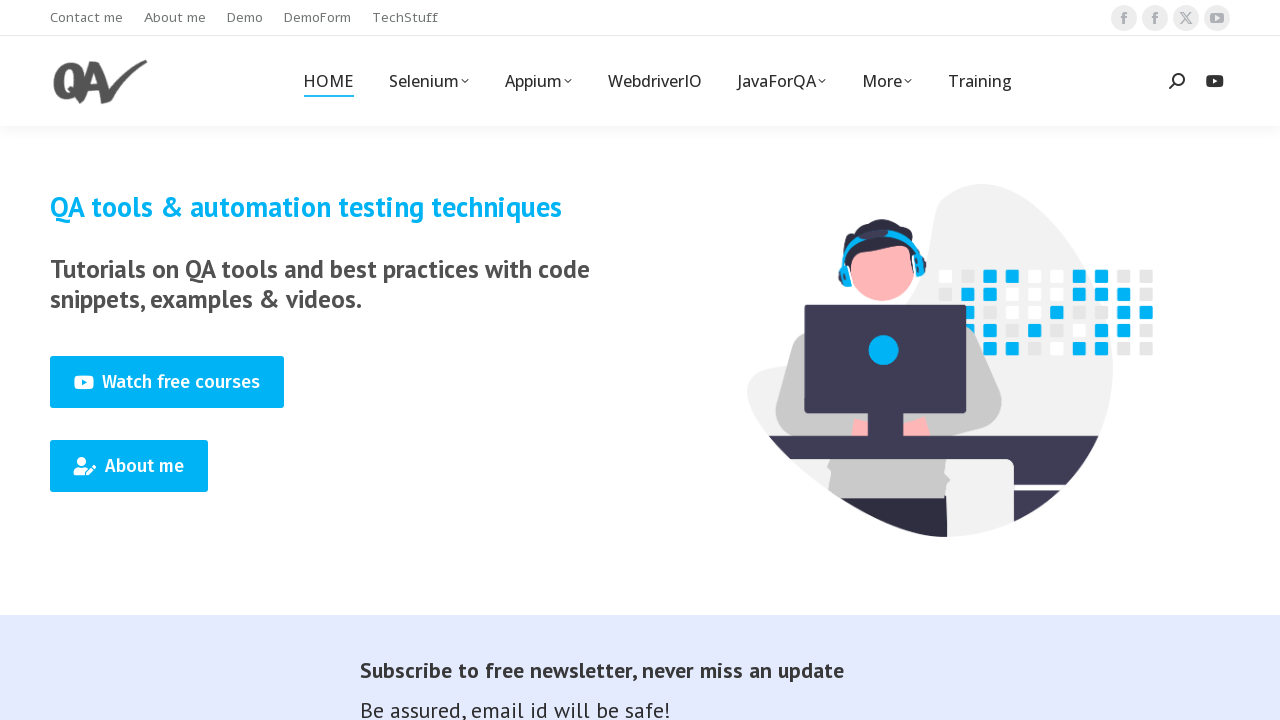

Switched back to main window by bringing it to front
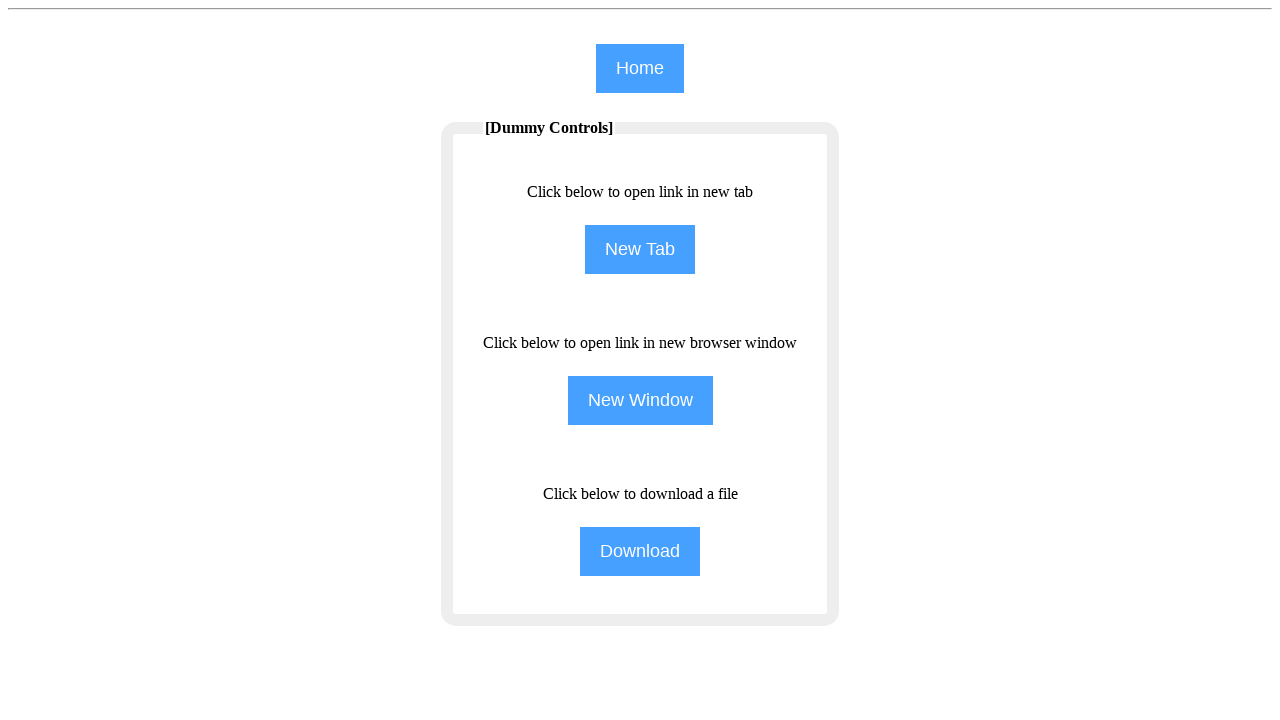

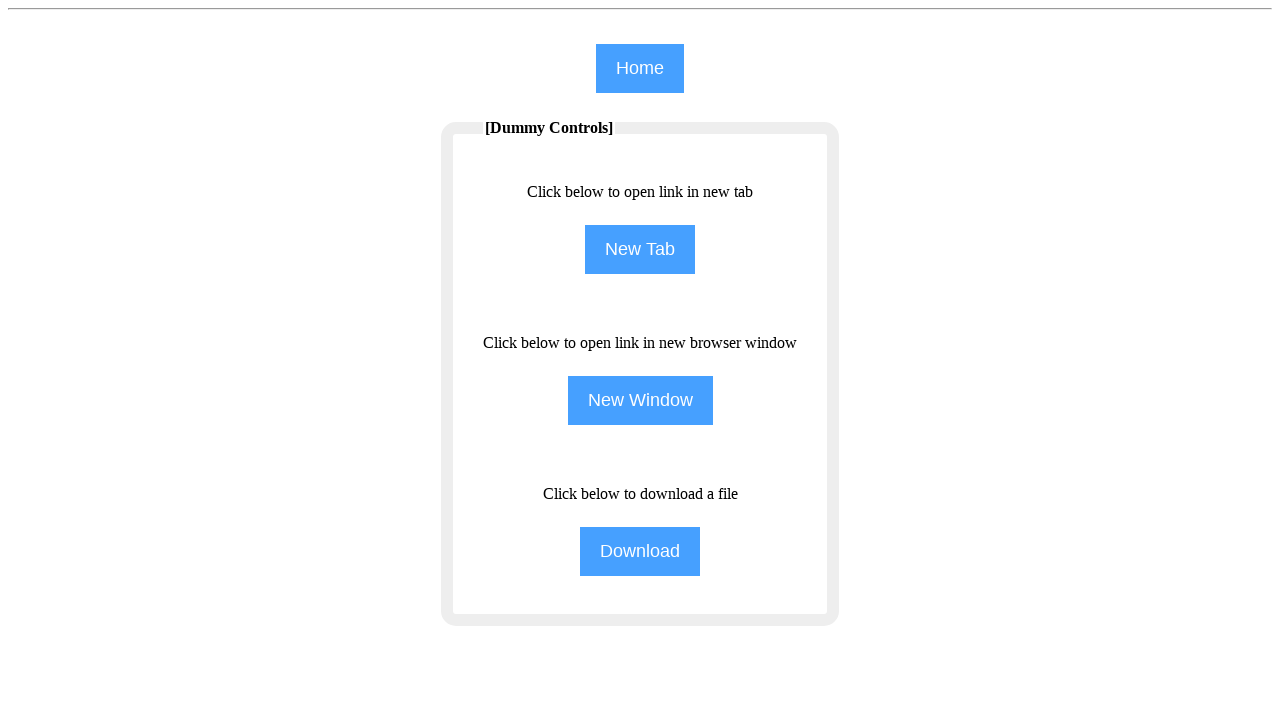